Tests radio button selection on a demo page by iterating through Yes, Impressive, and No radio buttons, checking if each is enabled, clicking enabled ones, and verifying the selection was successful.

Starting URL: https://demoqa.com/radio-button

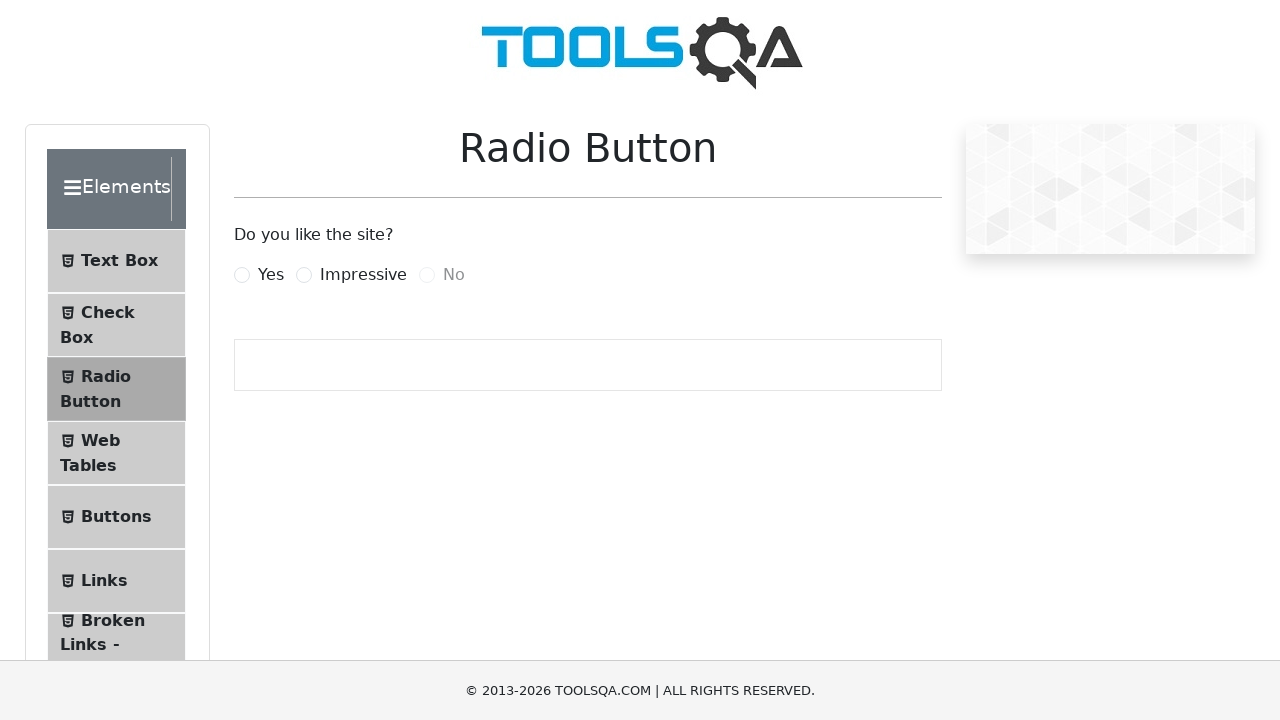

Located radio button element with ID 'yesRadio'
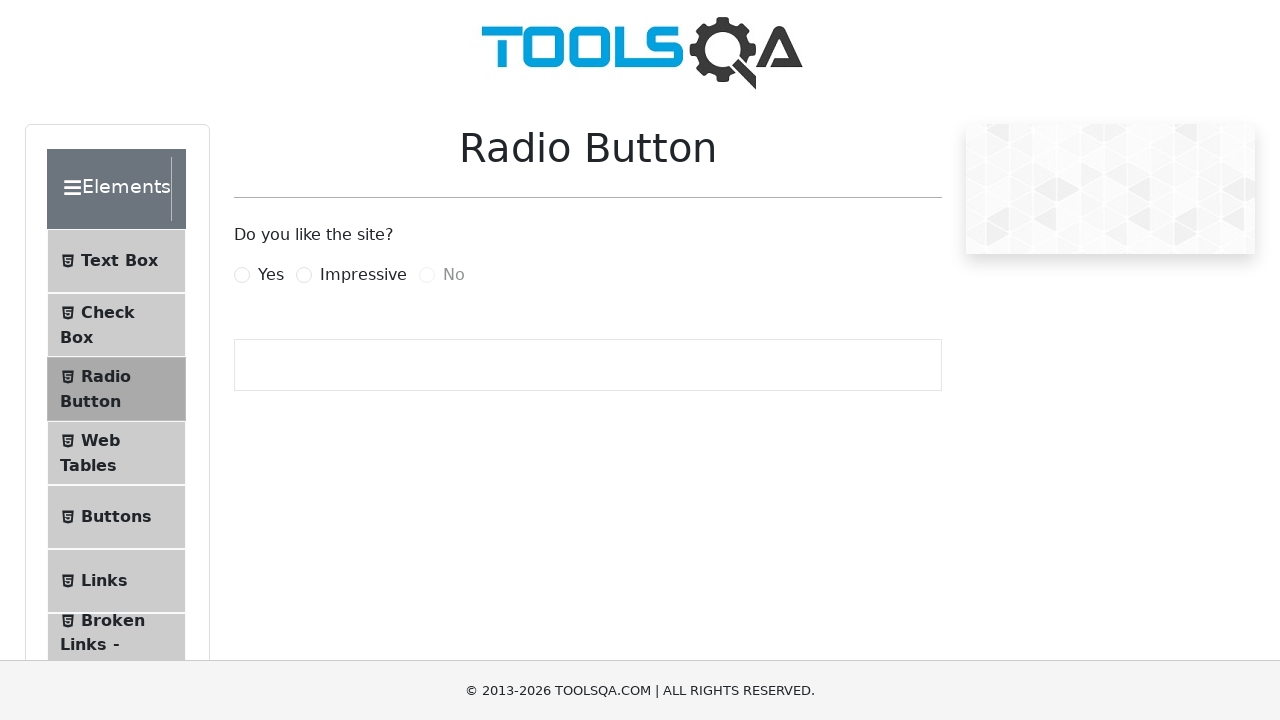

Checked if radio button 'yesRadio' is enabled: True
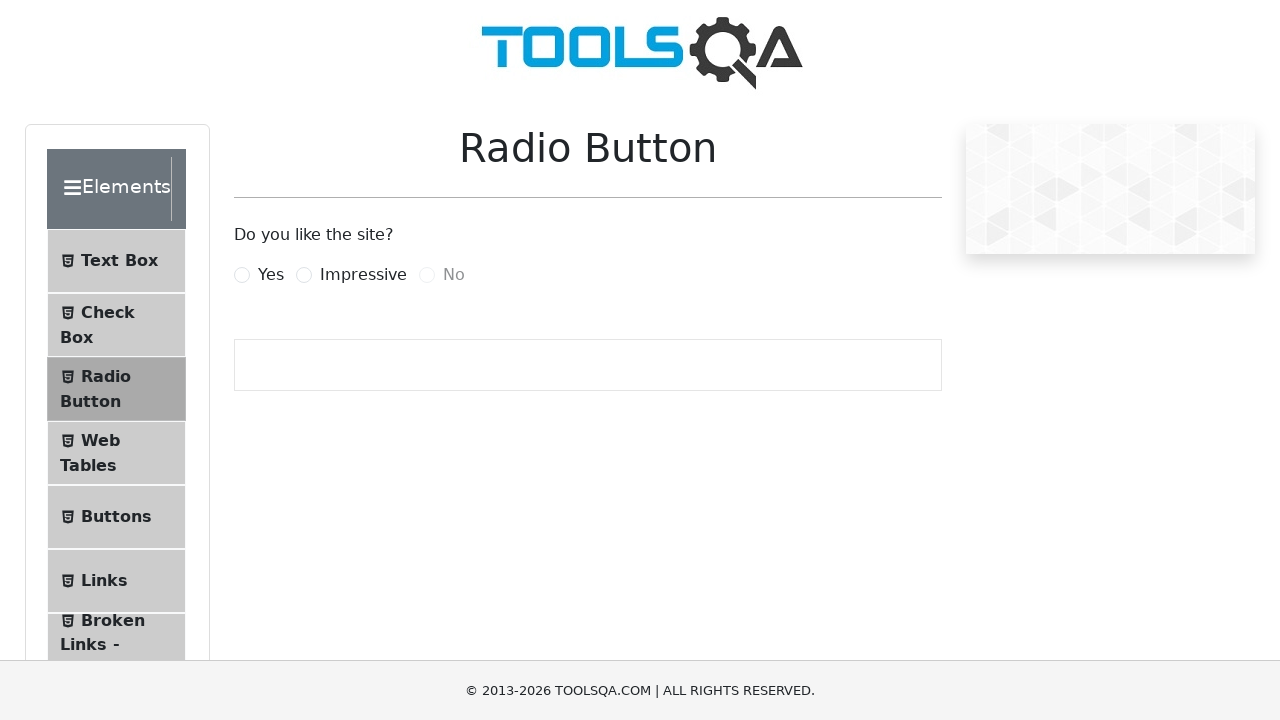

Clicked label for radio button 'yesRadio' at (271, 275) on label[for='yesRadio']
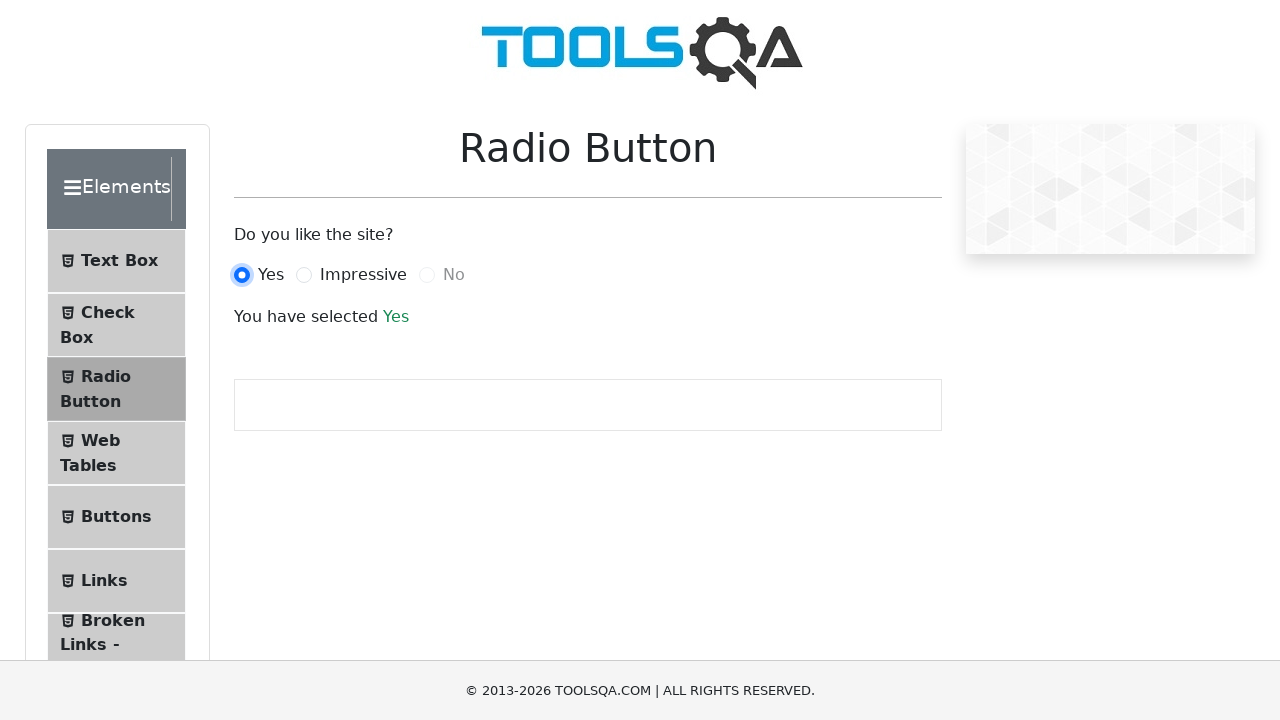

Verified radio button 'yesRadio' is now selected
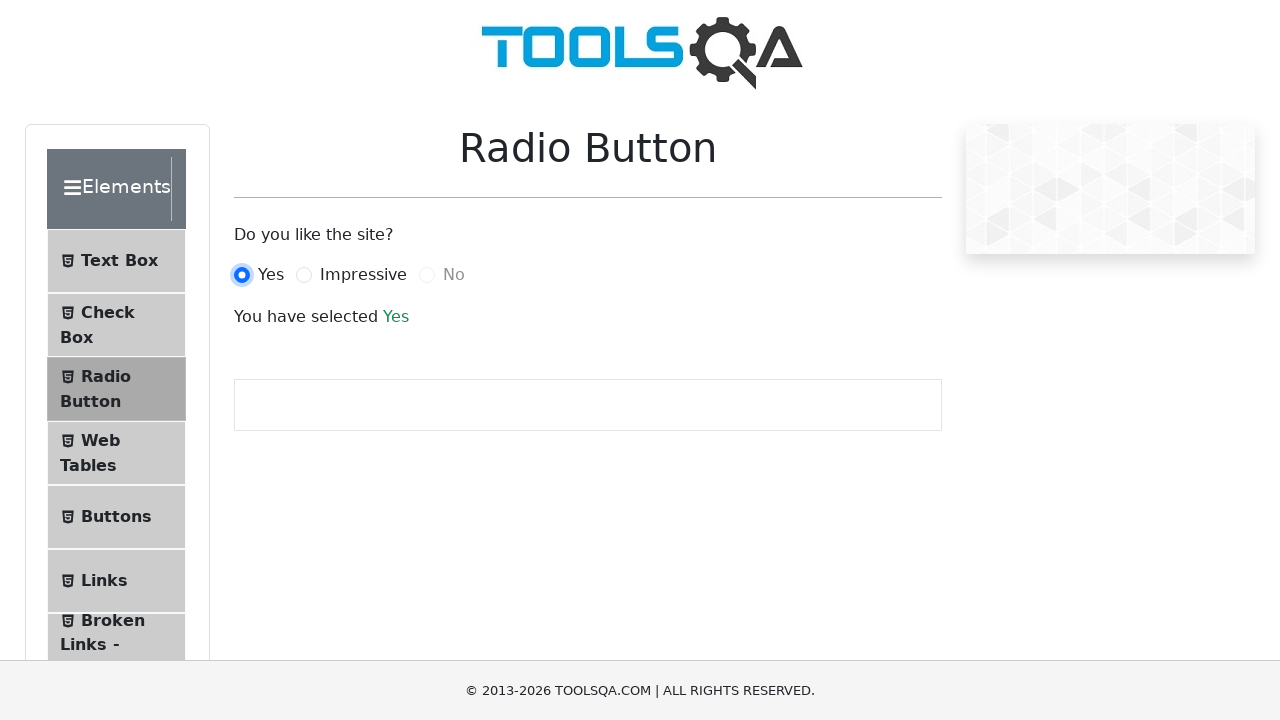

Located radio button element with ID 'impressiveRadio'
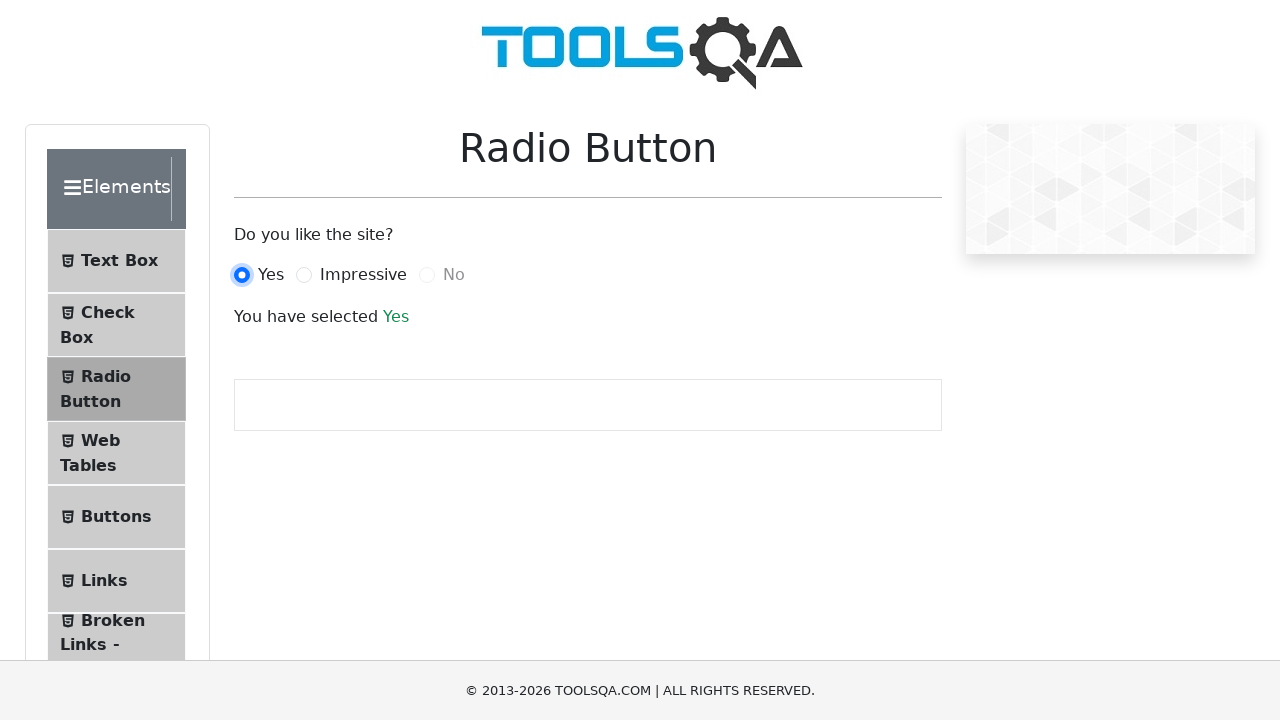

Checked if radio button 'impressiveRadio' is enabled: True
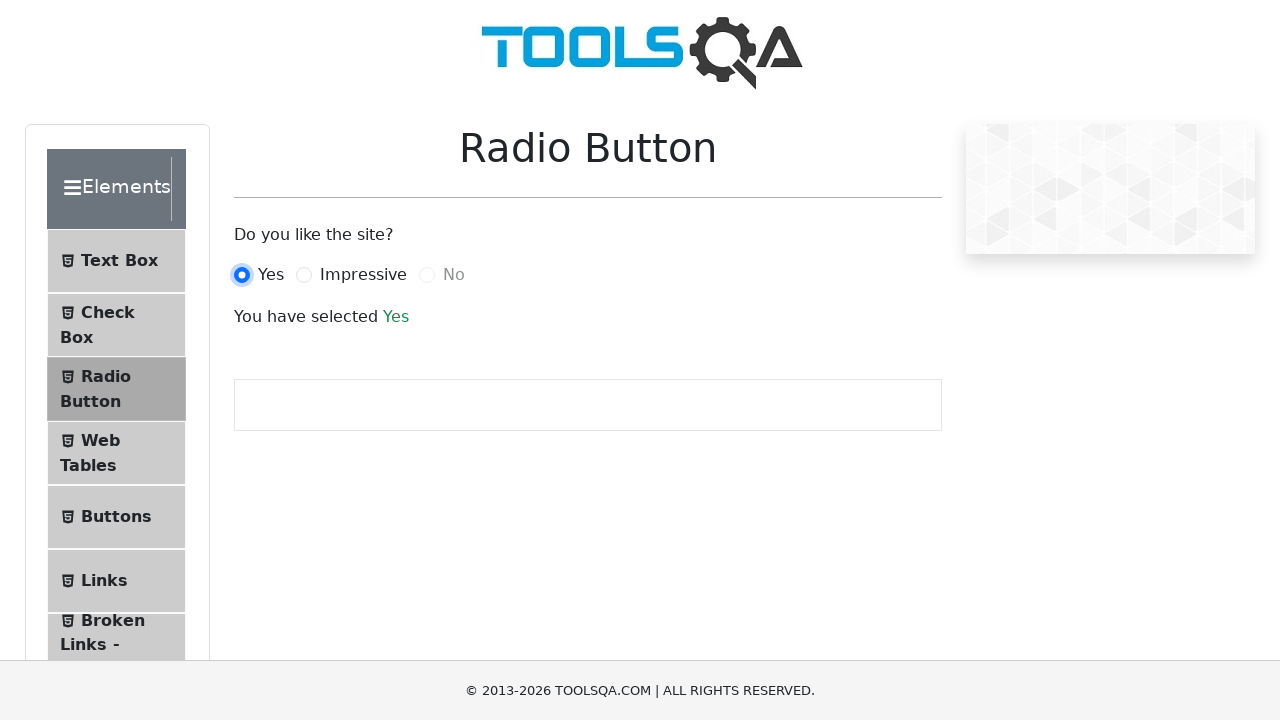

Clicked label for radio button 'impressiveRadio' at (363, 275) on label[for='impressiveRadio']
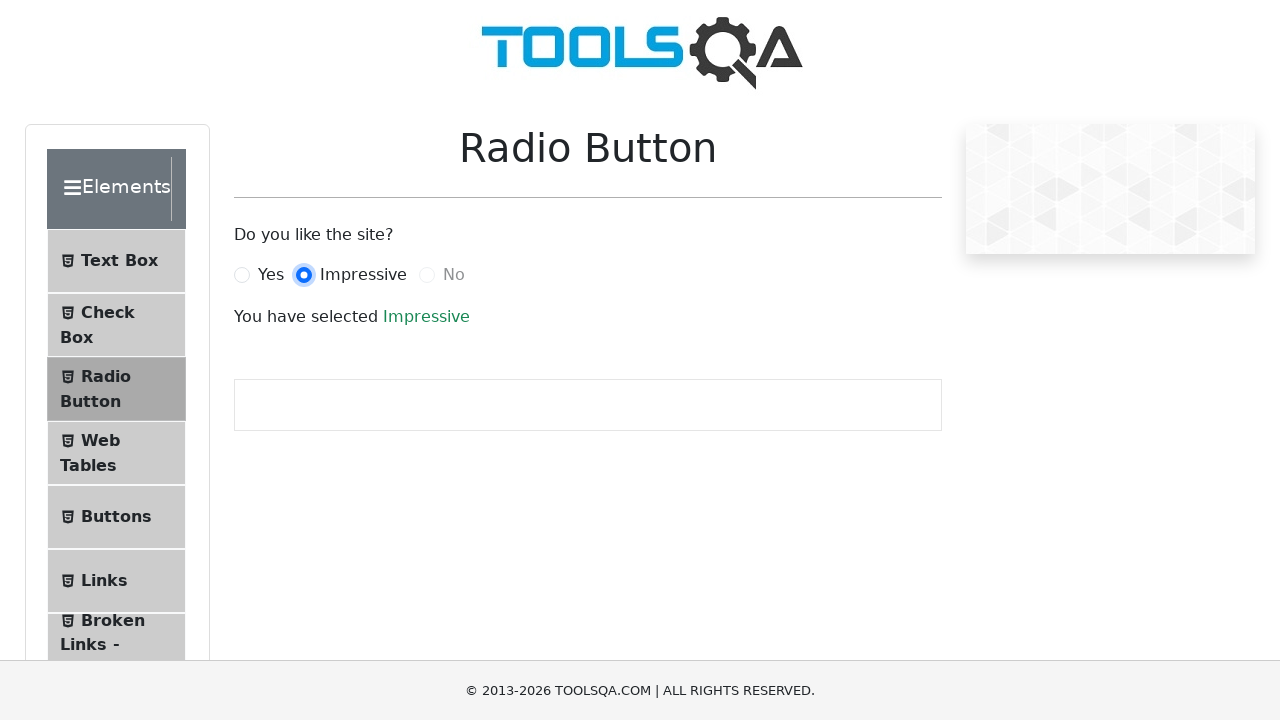

Verified radio button 'impressiveRadio' is now selected
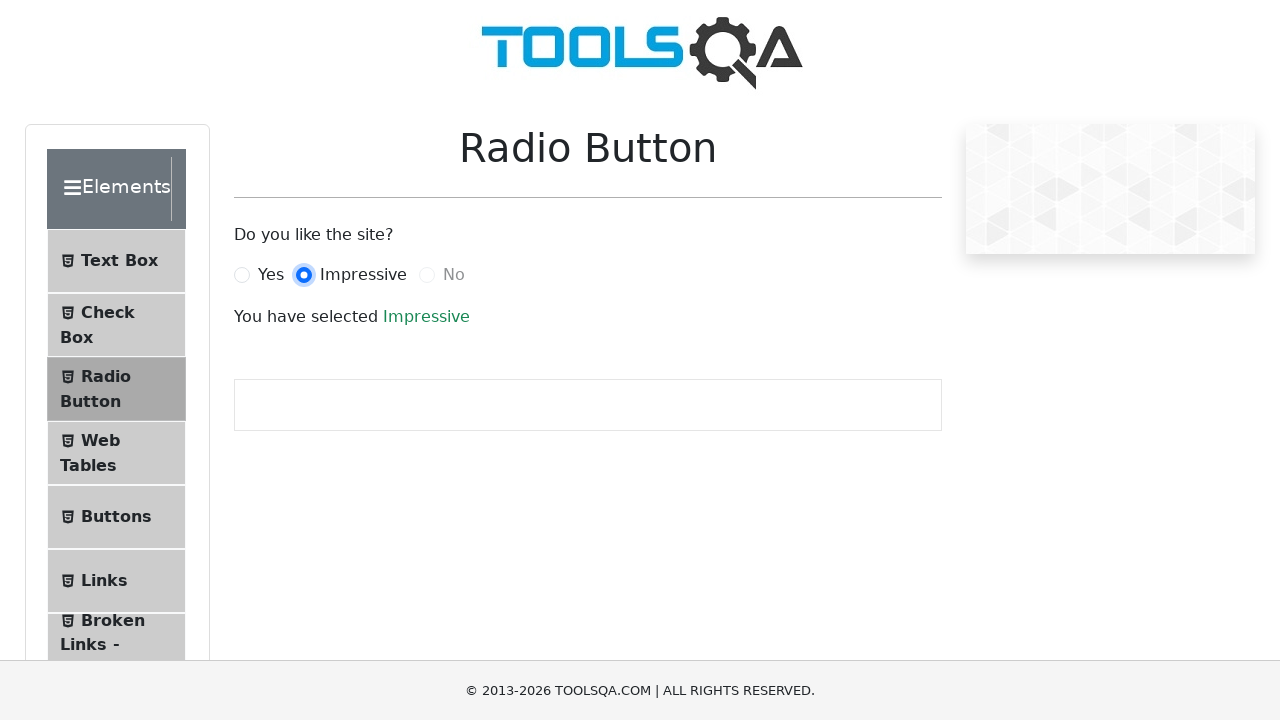

Located radio button element with ID 'noRadio'
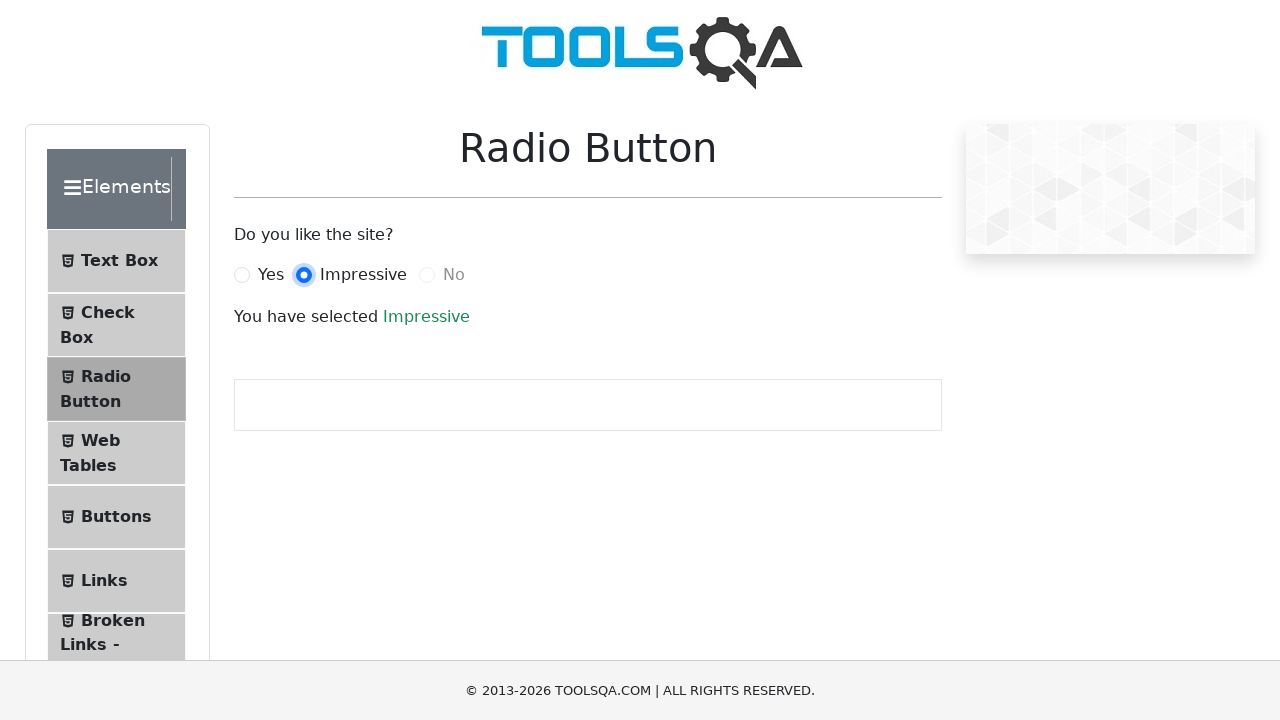

Checked if radio button 'noRadio' is enabled: False
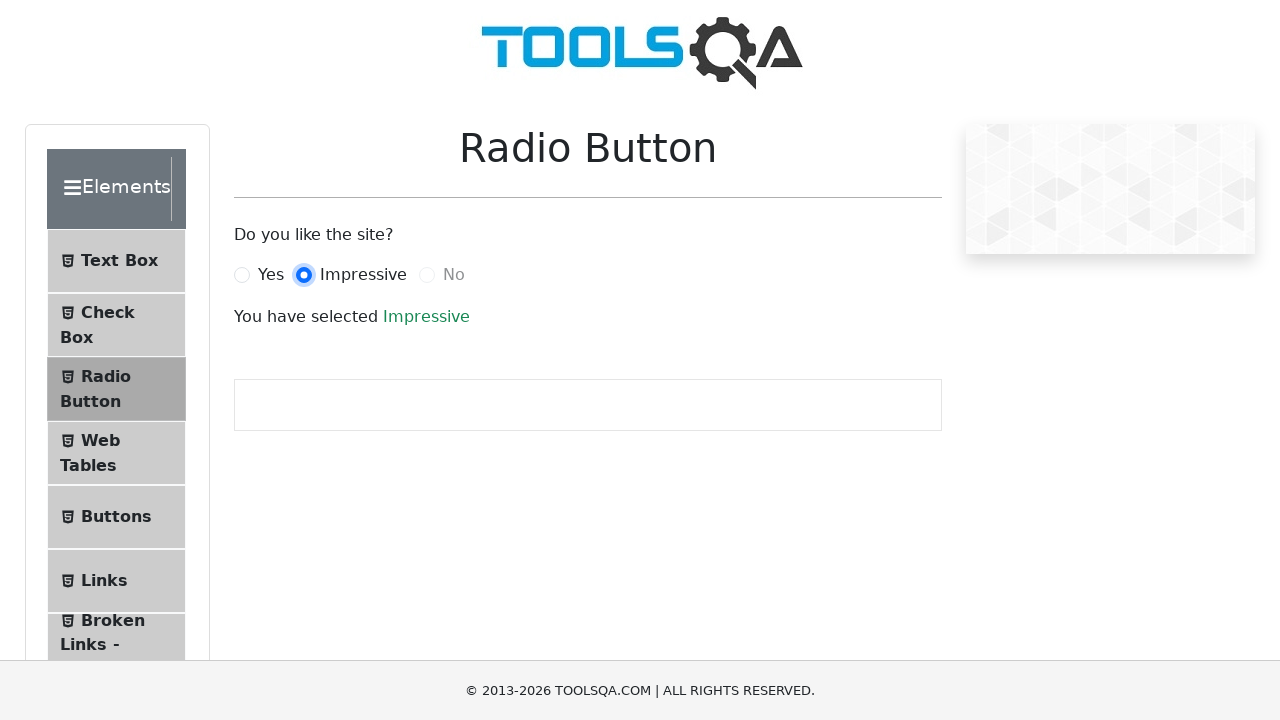

Waited for success message area to appear
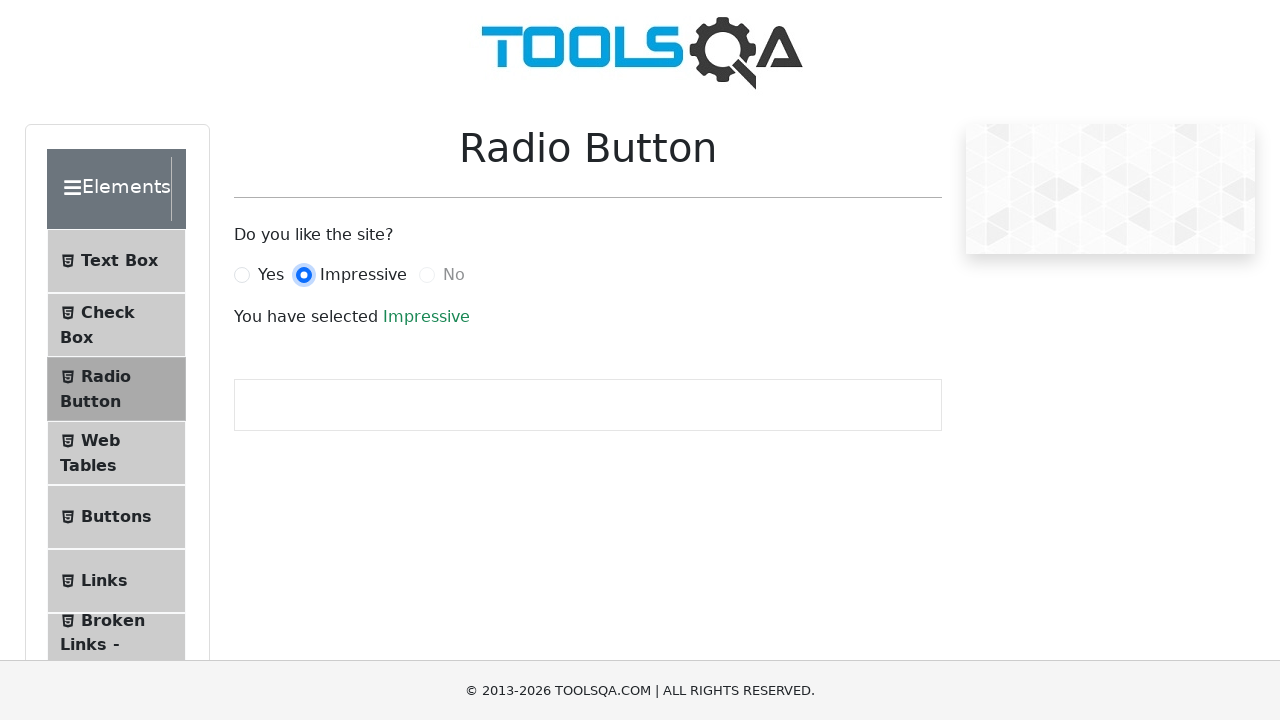

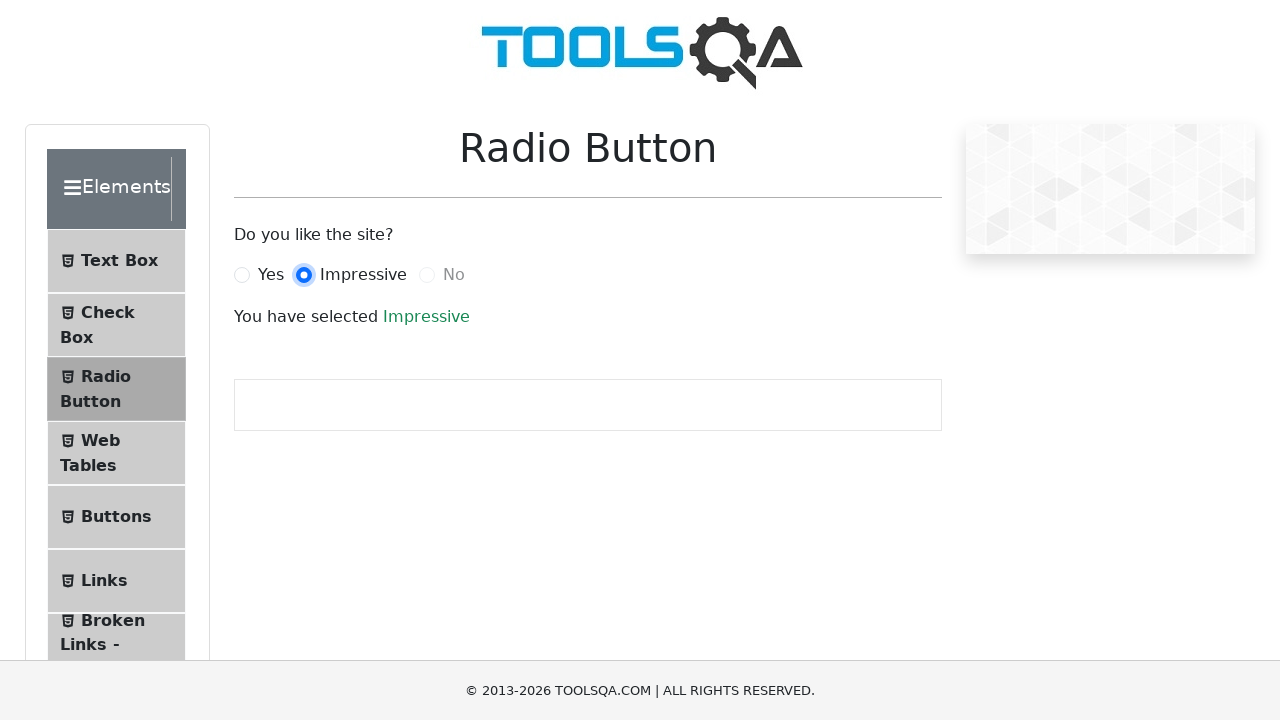